Navigates to a text comparison website and maximizes the browser window.

Starting URL: https://text-compare.com/

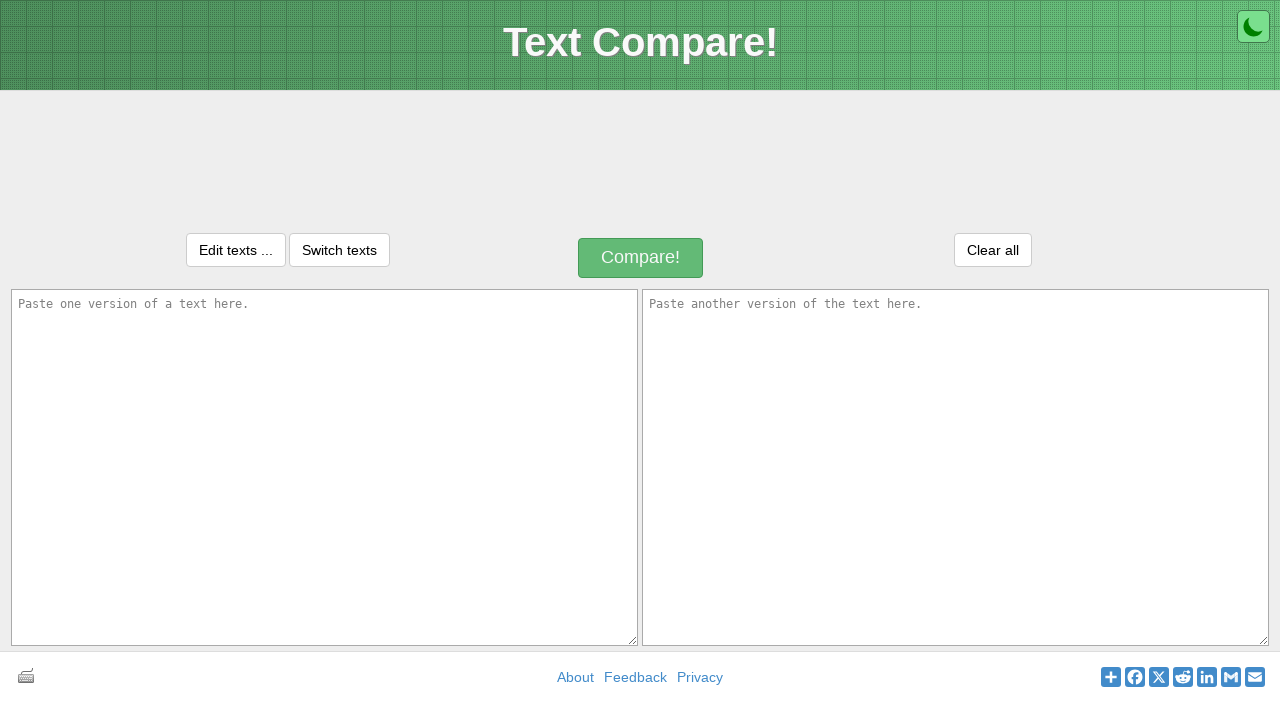

Navigated to text-compare.com
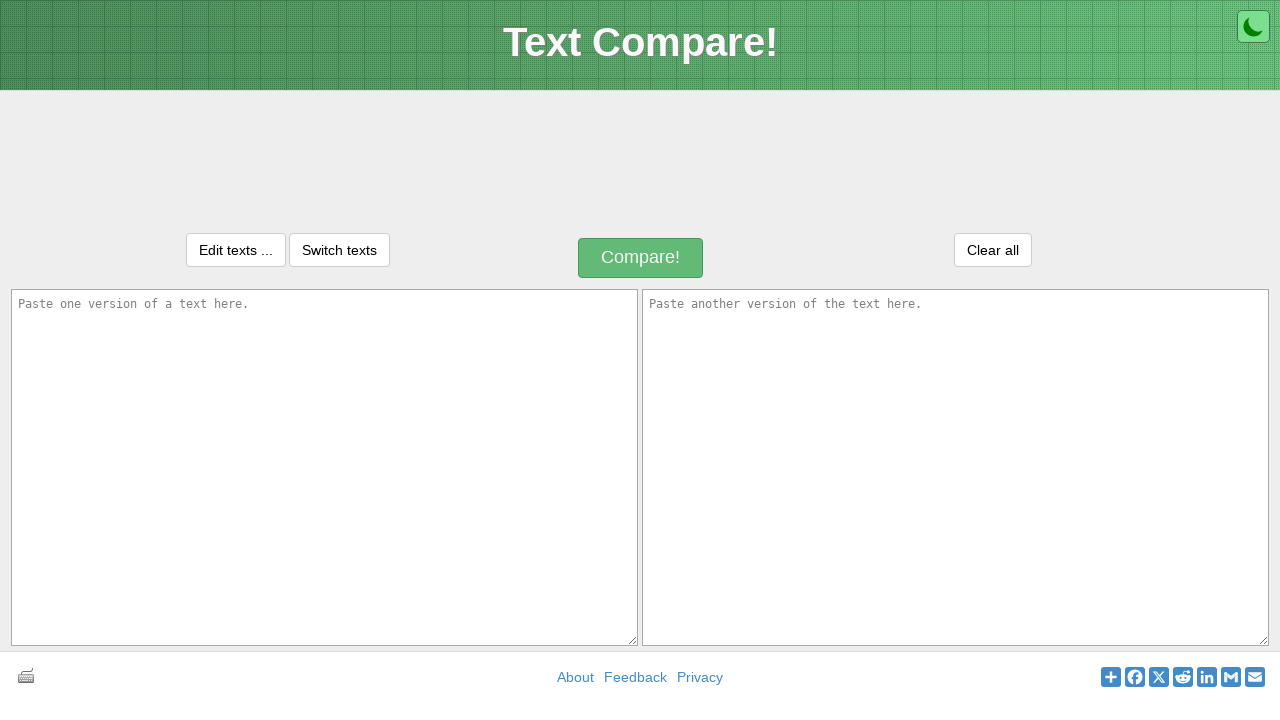

Maximized browser window to 1920x1080
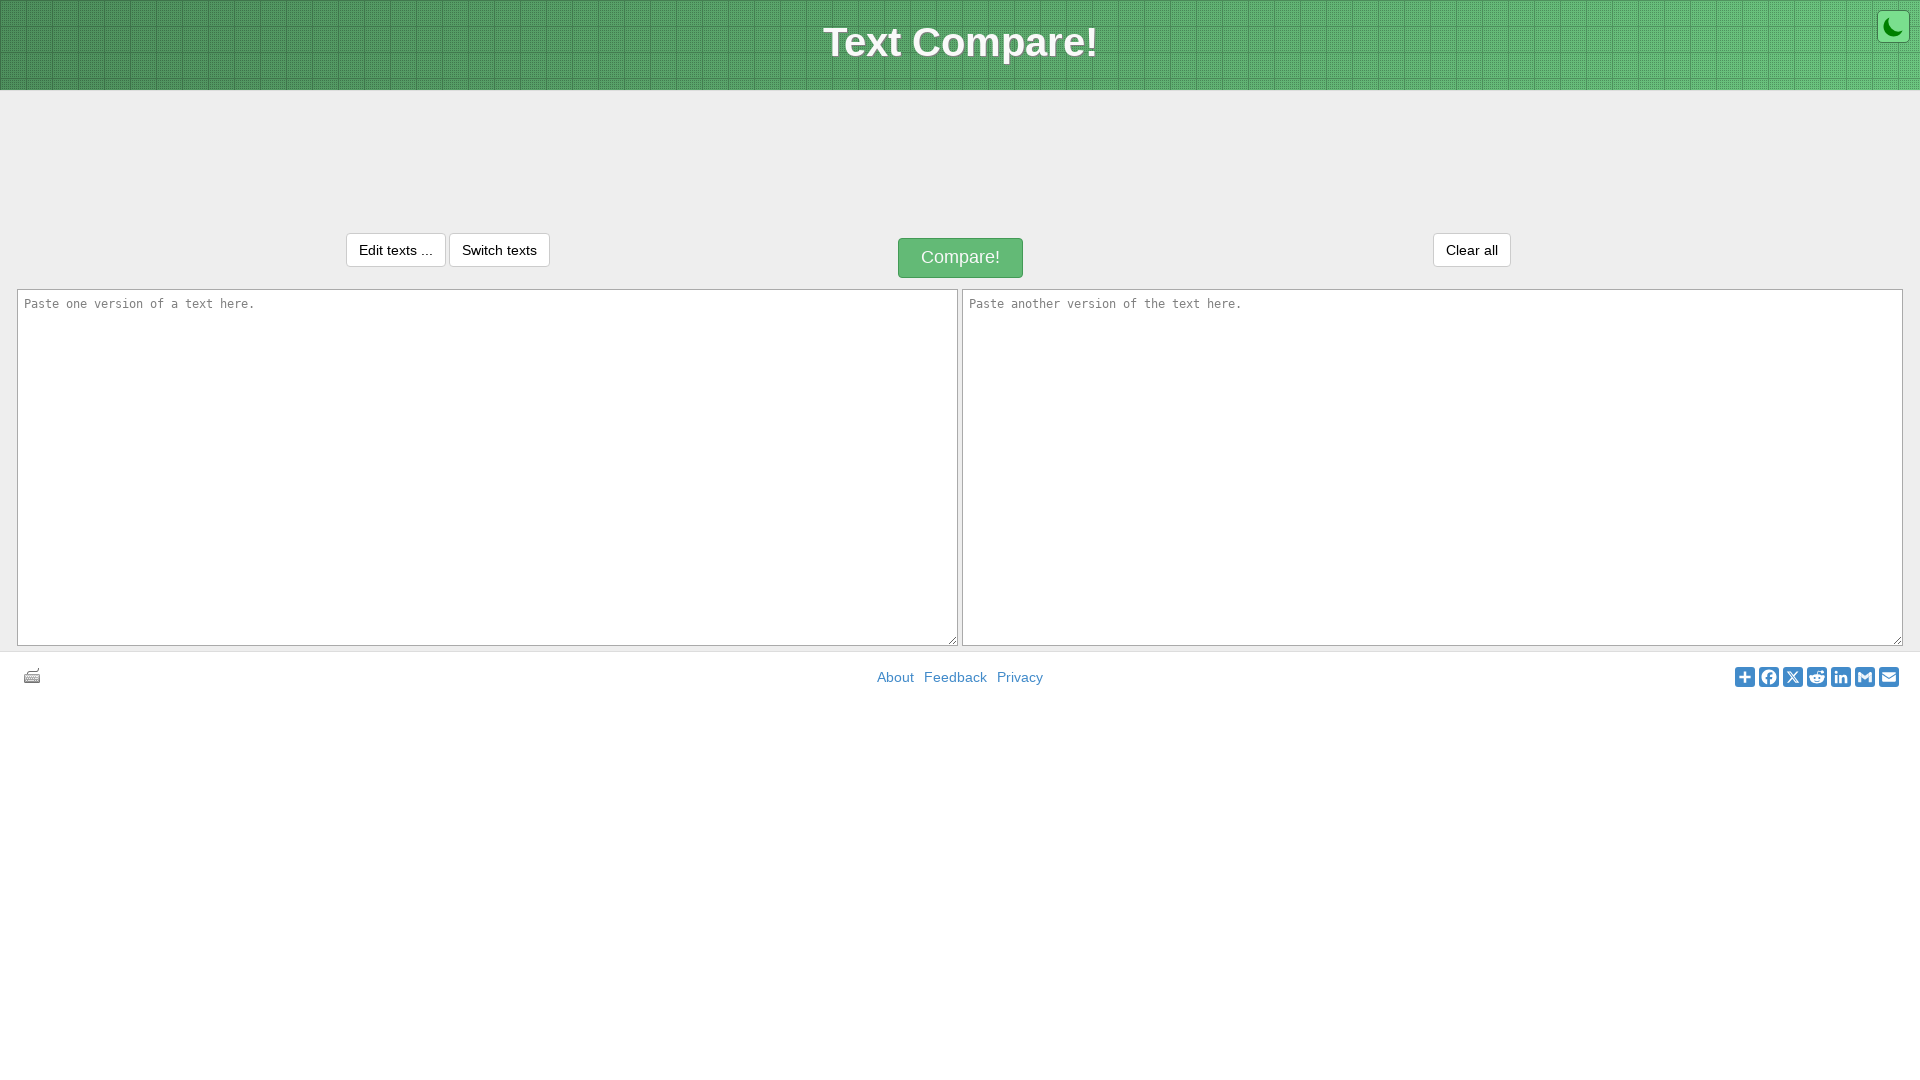

Page fully loaded (domcontentloaded)
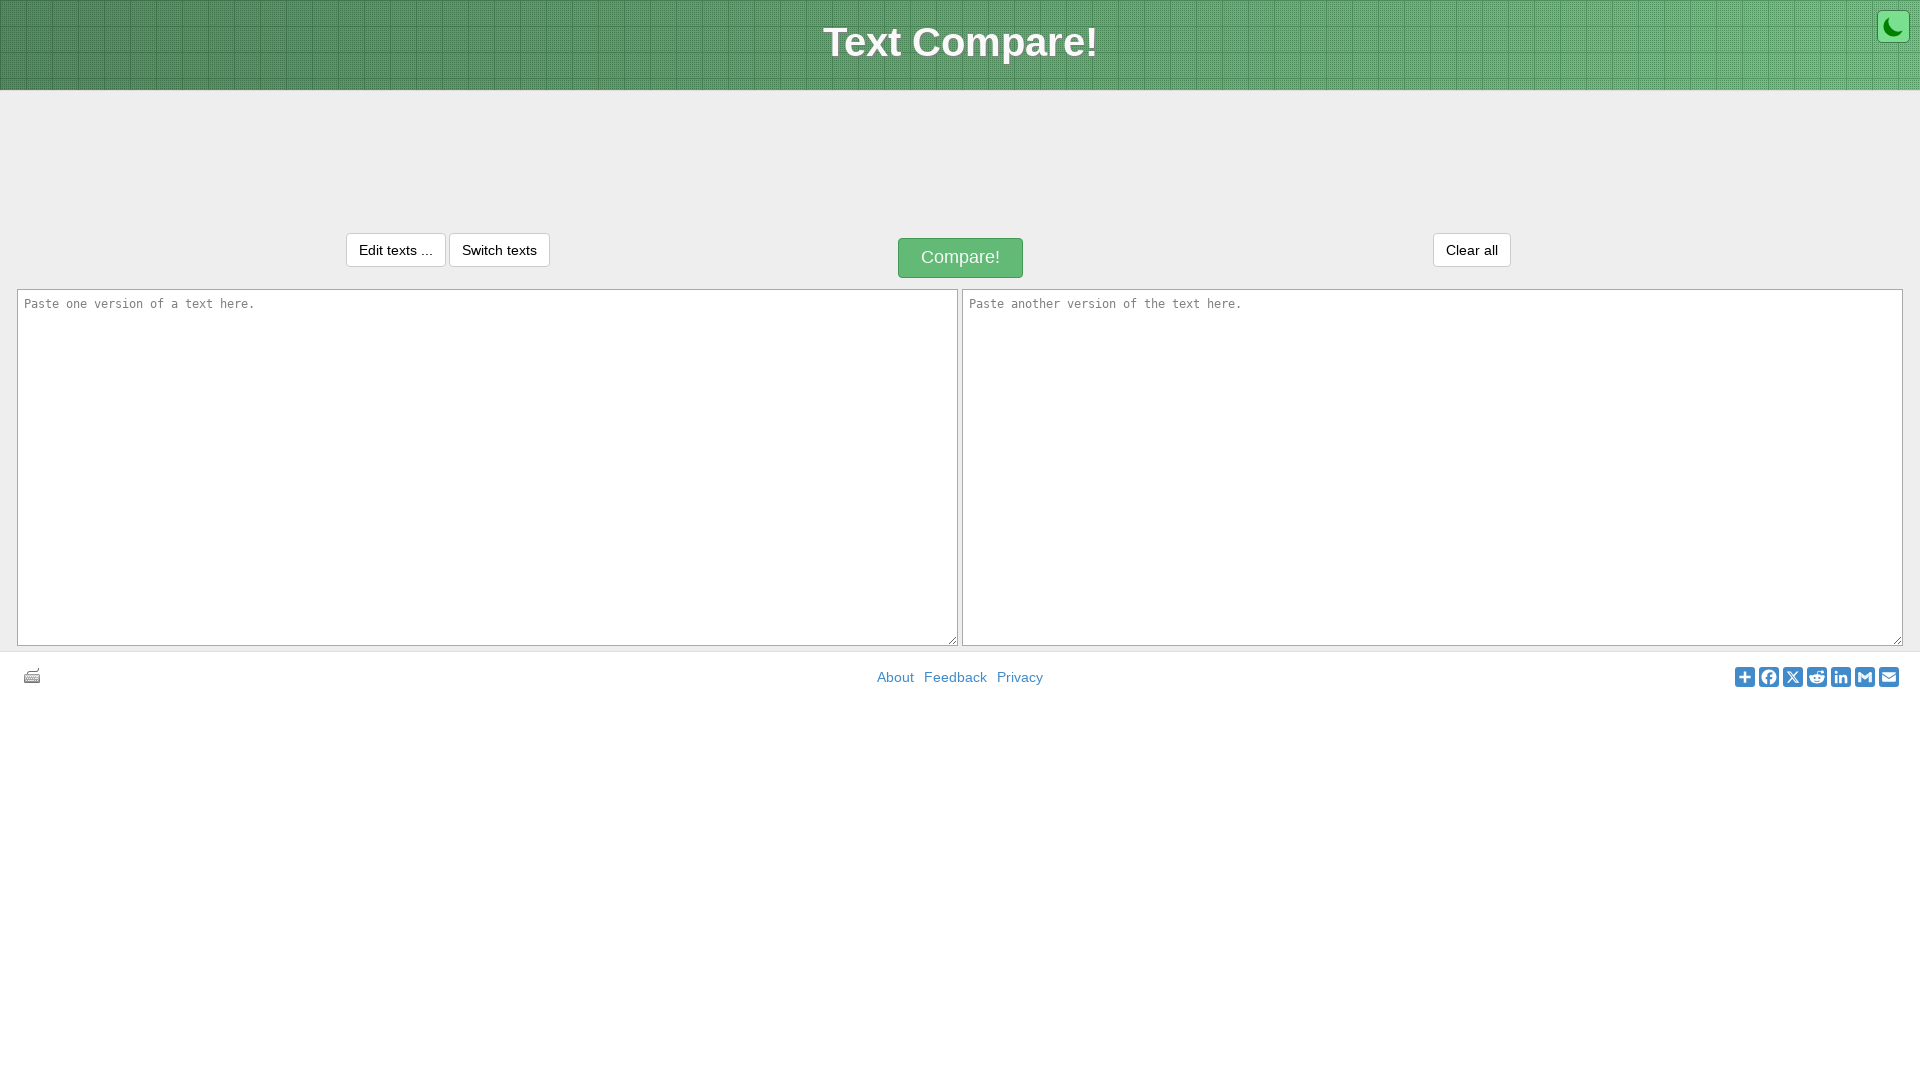

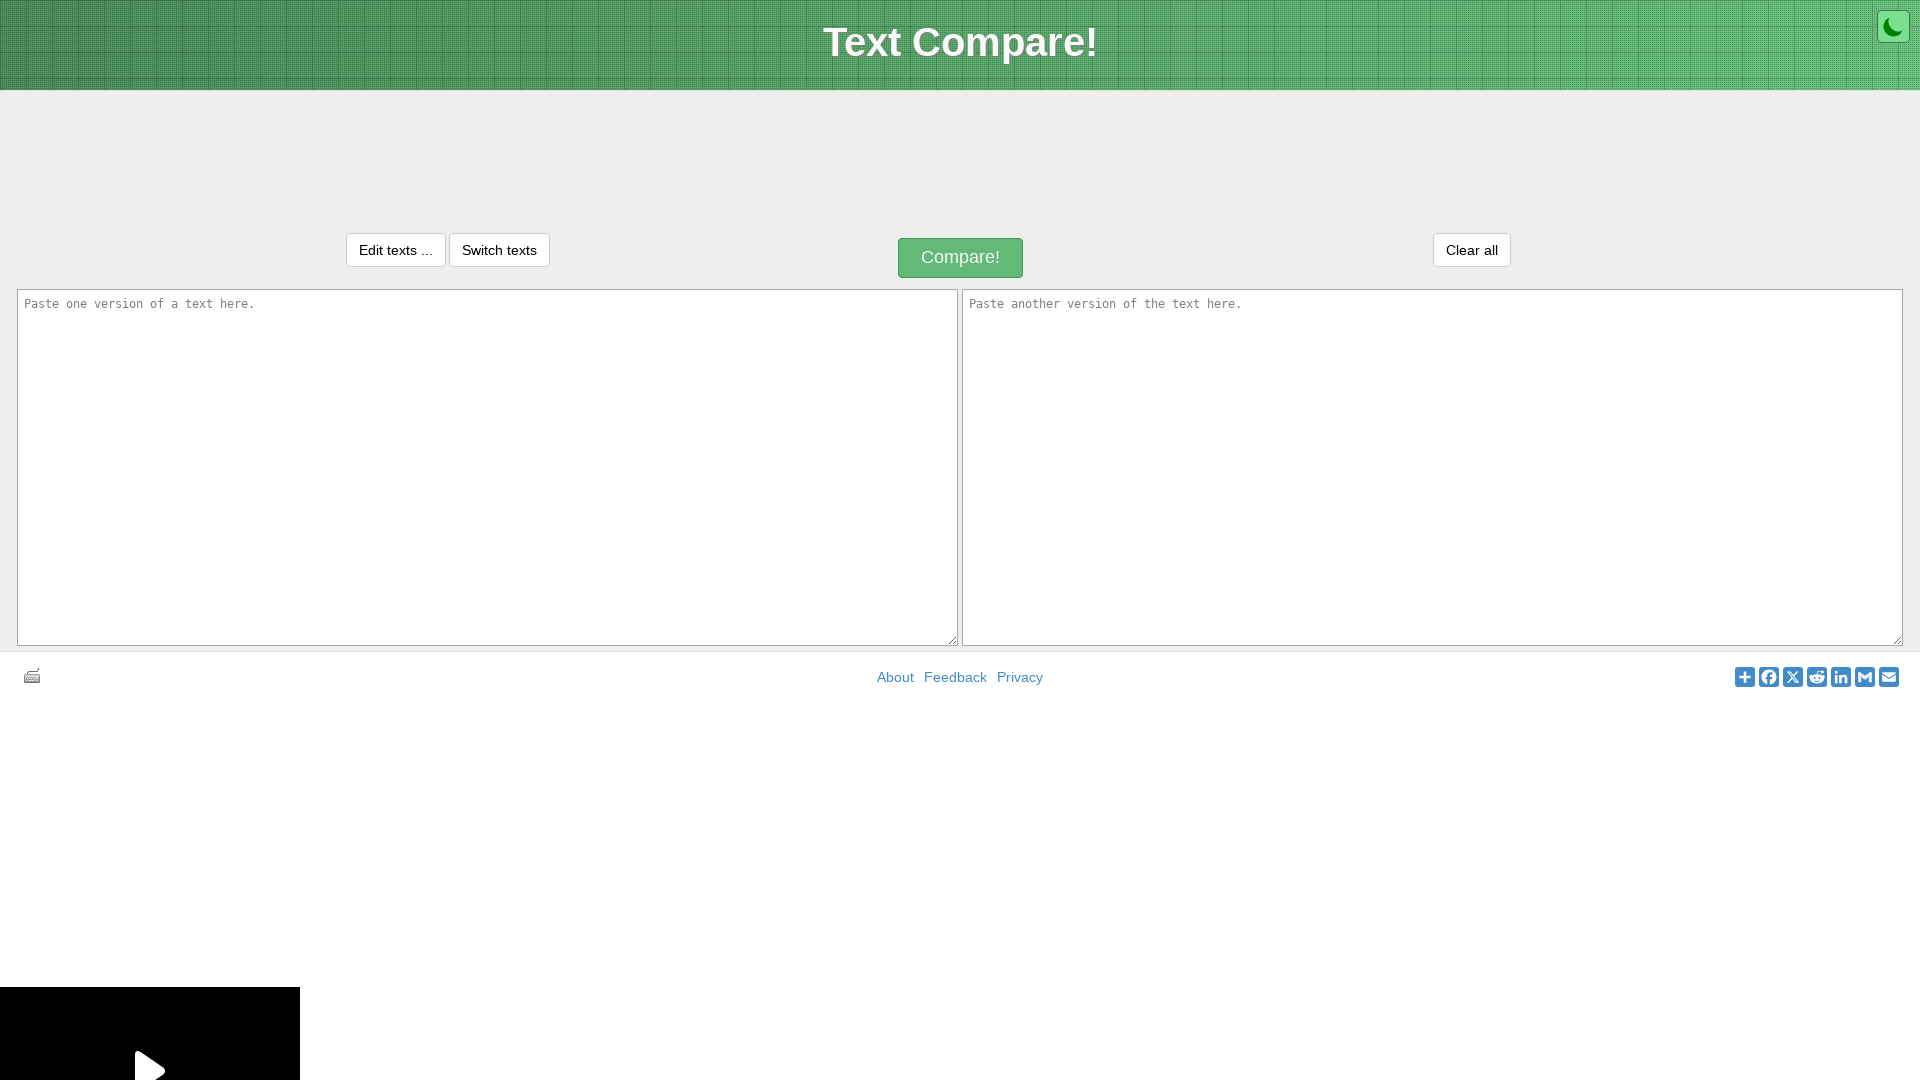